Tests a UI interaction that requires clicking a button multiple times until a popup with specific text appears

Starting URL: https://vip.ceshiren.com/#/ui_study

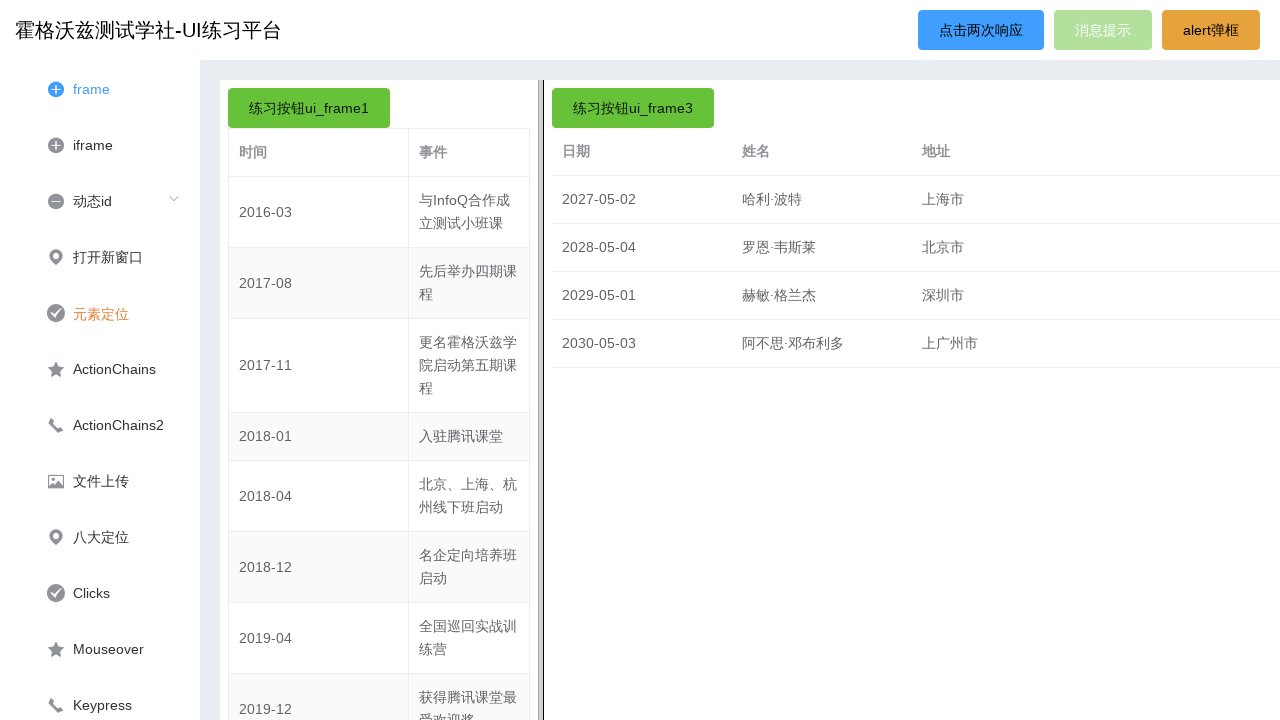

Clicked primary button (attempt 1) at (981, 30) on #primary_btn
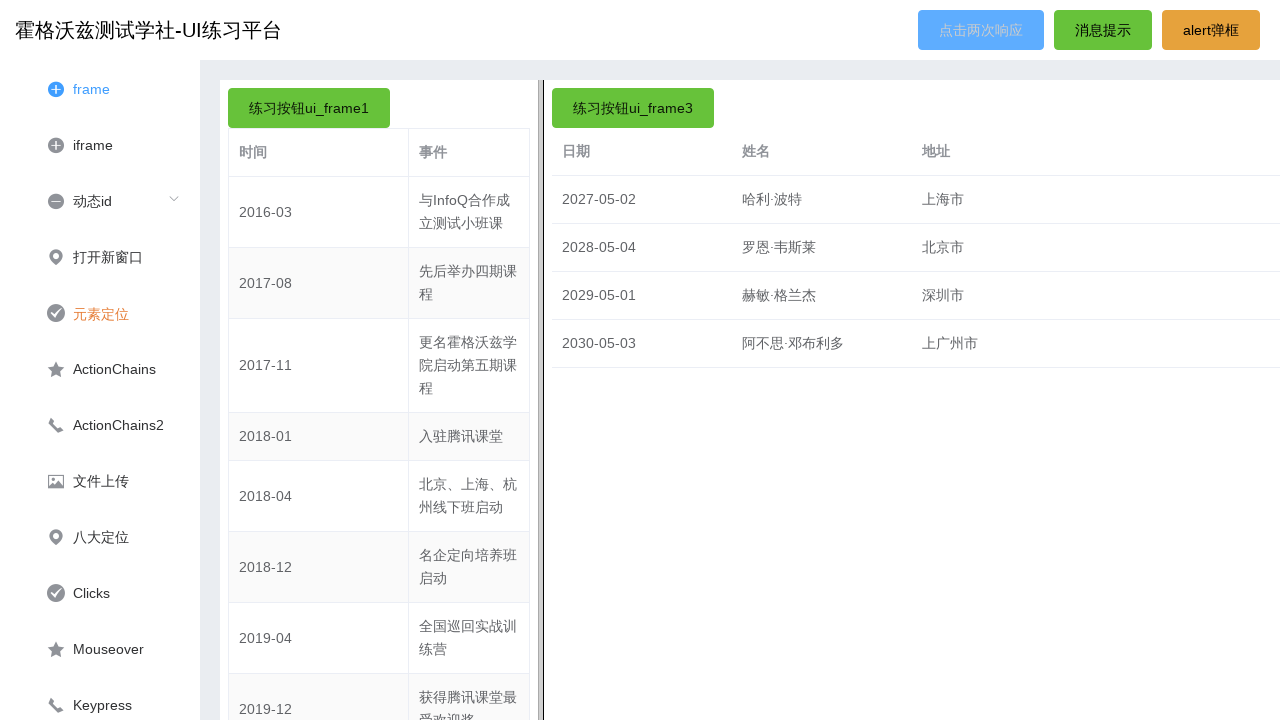

Waited 500ms for UI to update
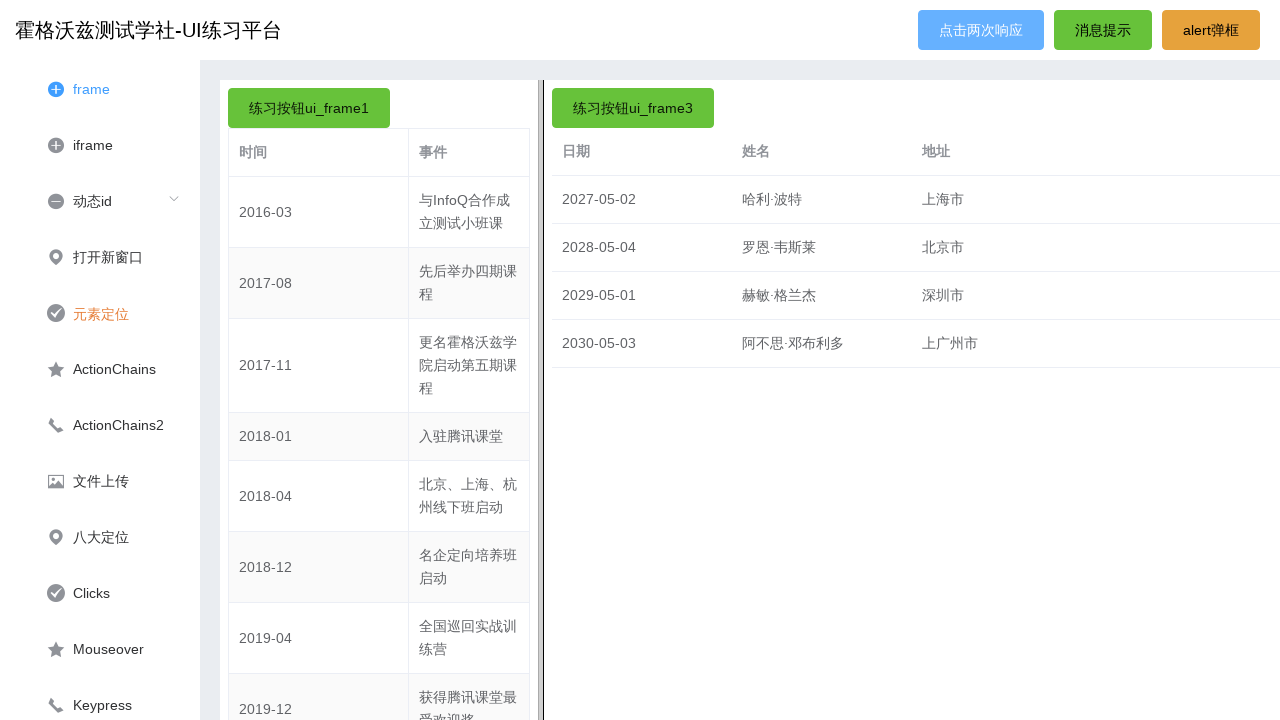

Clicked primary button (attempt 2) at (981, 30) on #primary_btn
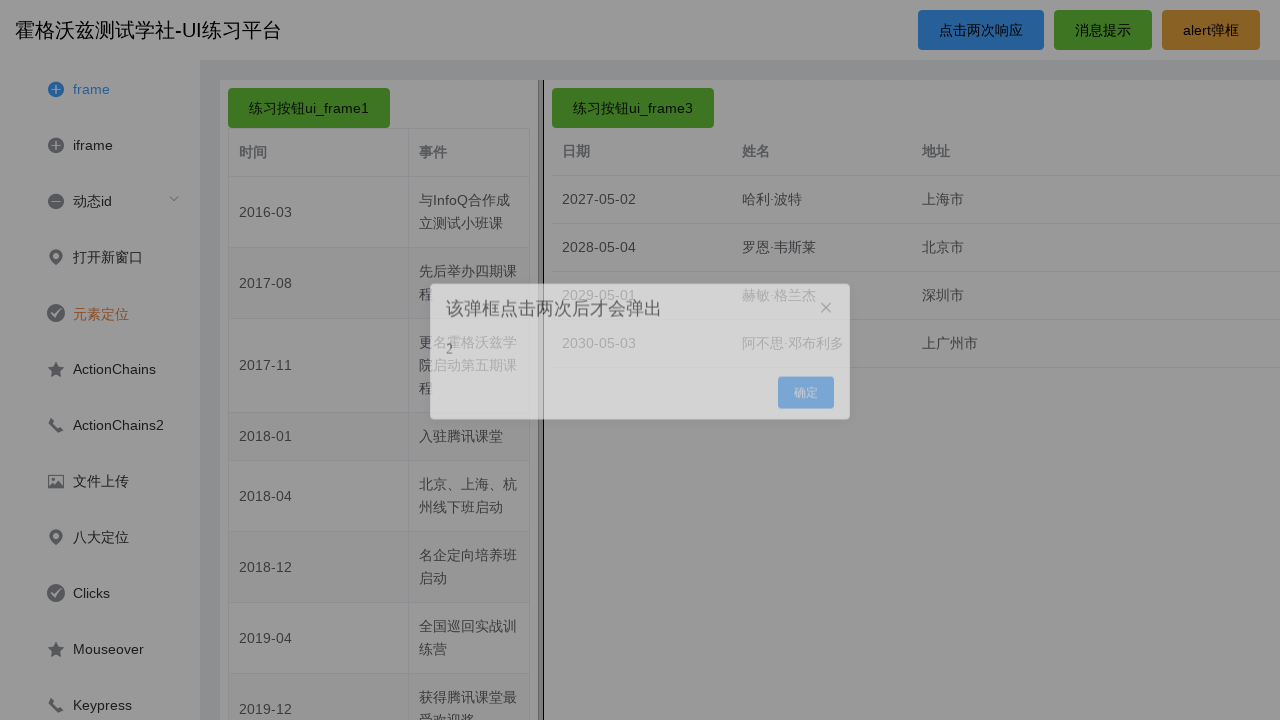

Popup with expected text detected, stopping clicks
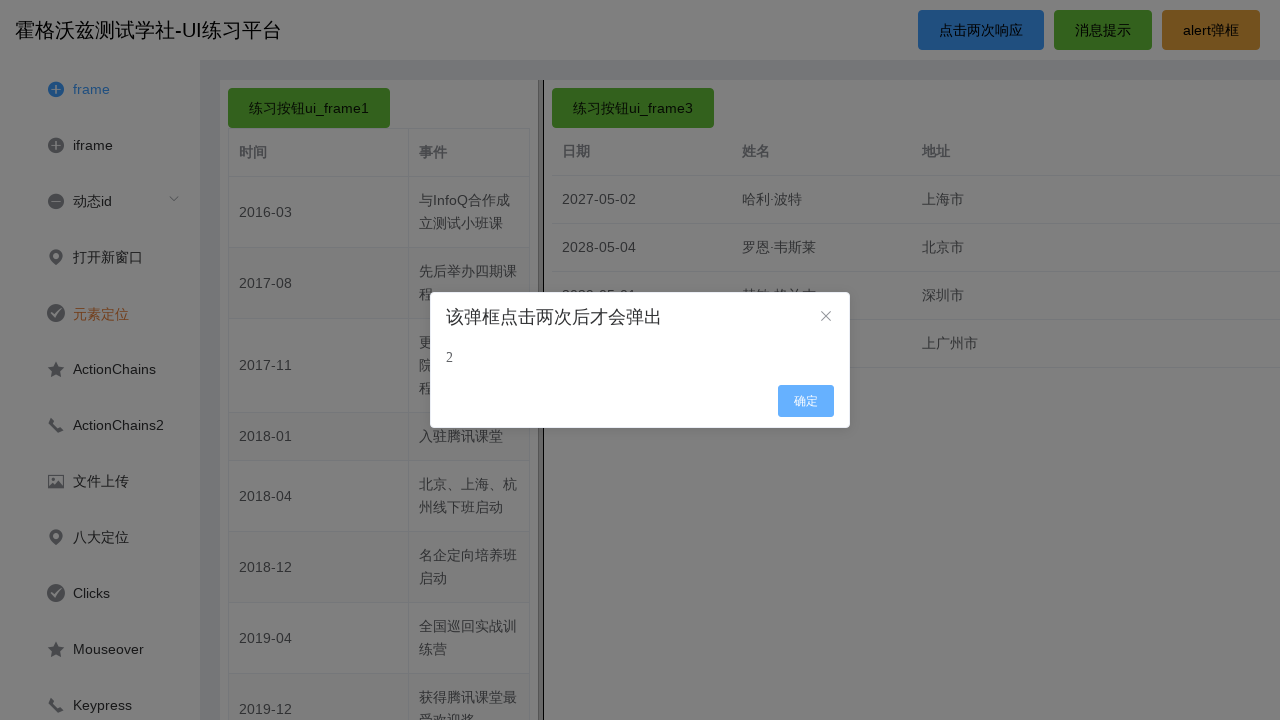

Verified popup is visible with expected text
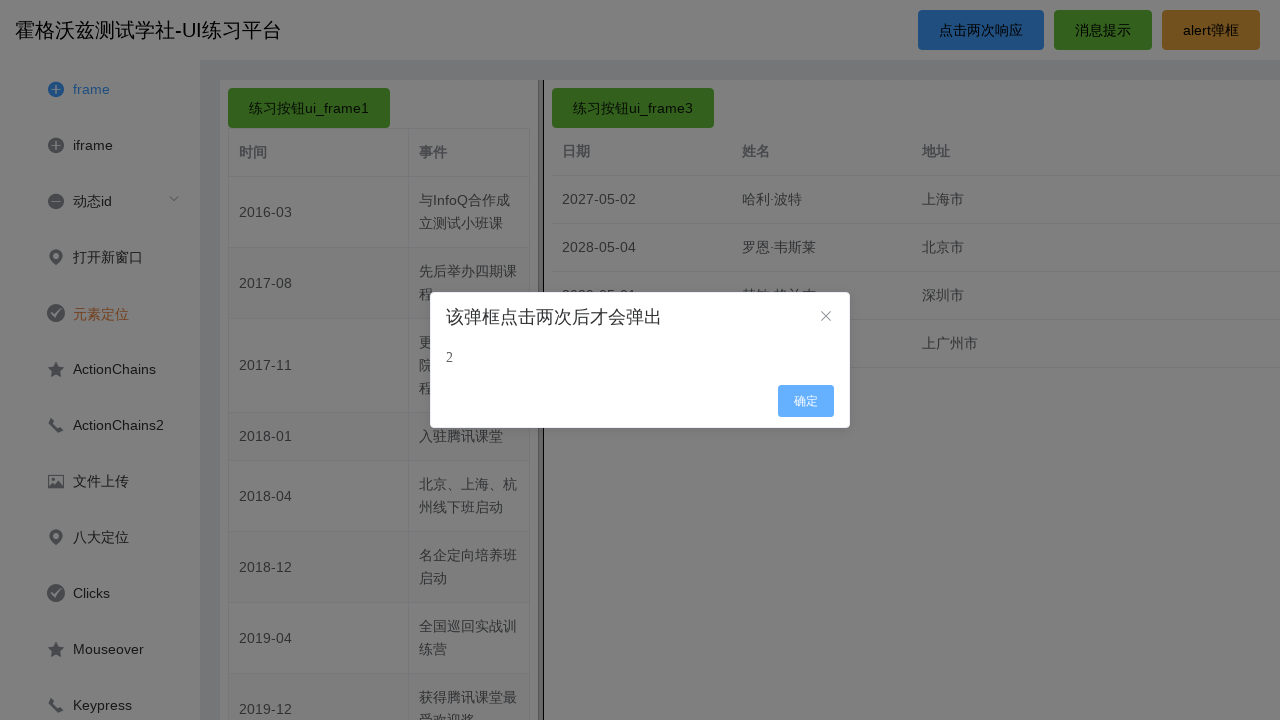

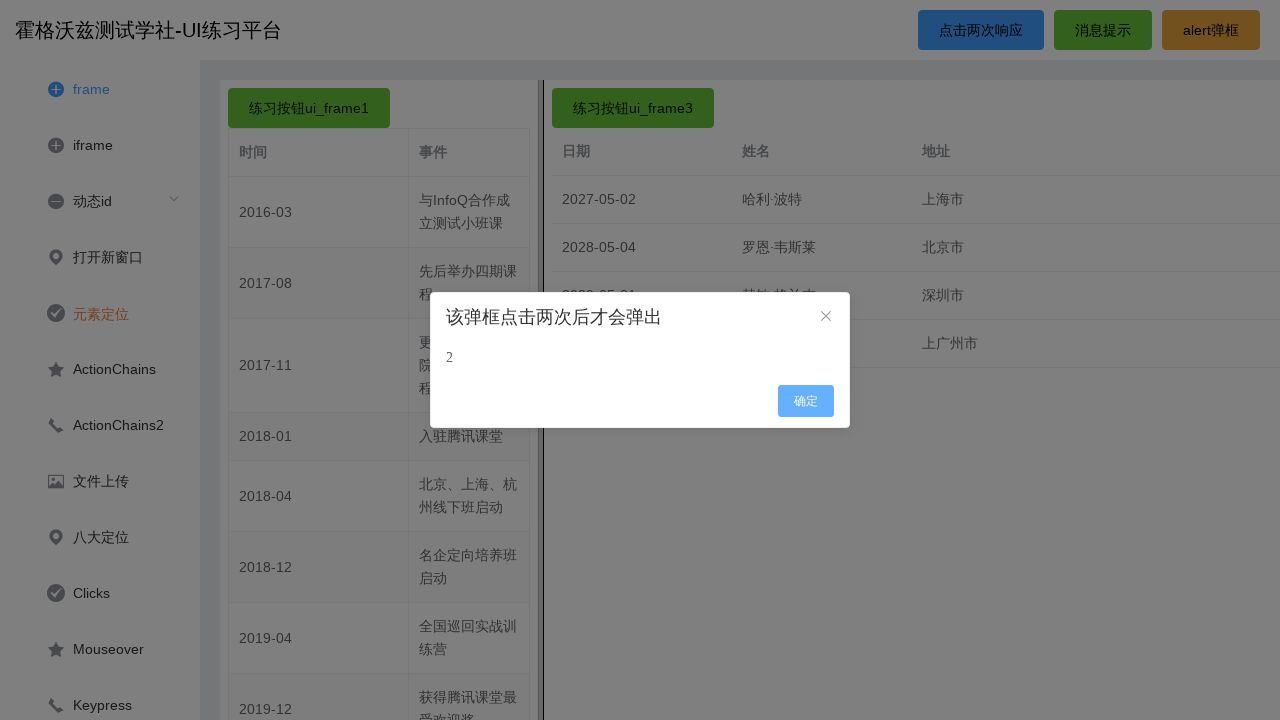